Tests e-commerce functionality by adding a product to the shopping cart and verifying the product appears in the cart with the correct name.

Starting URL: https://bstackdemo.com/

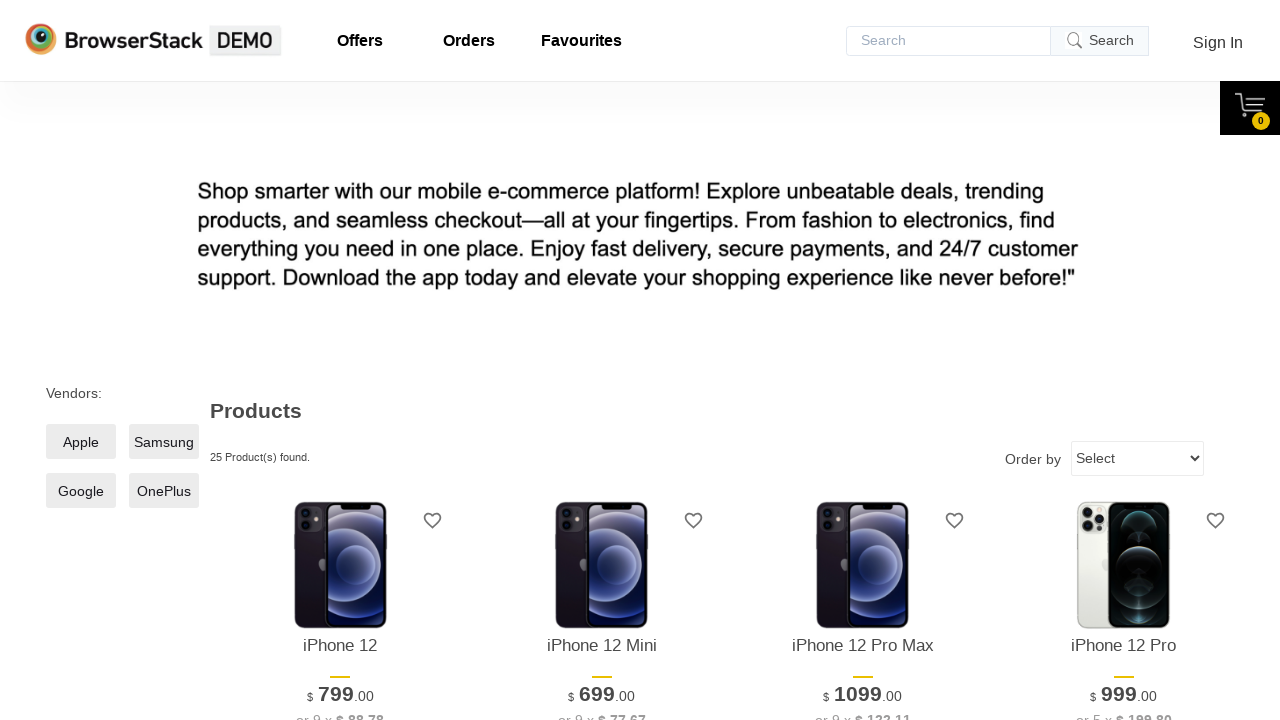

Waited for StackDemo page to load with correct title
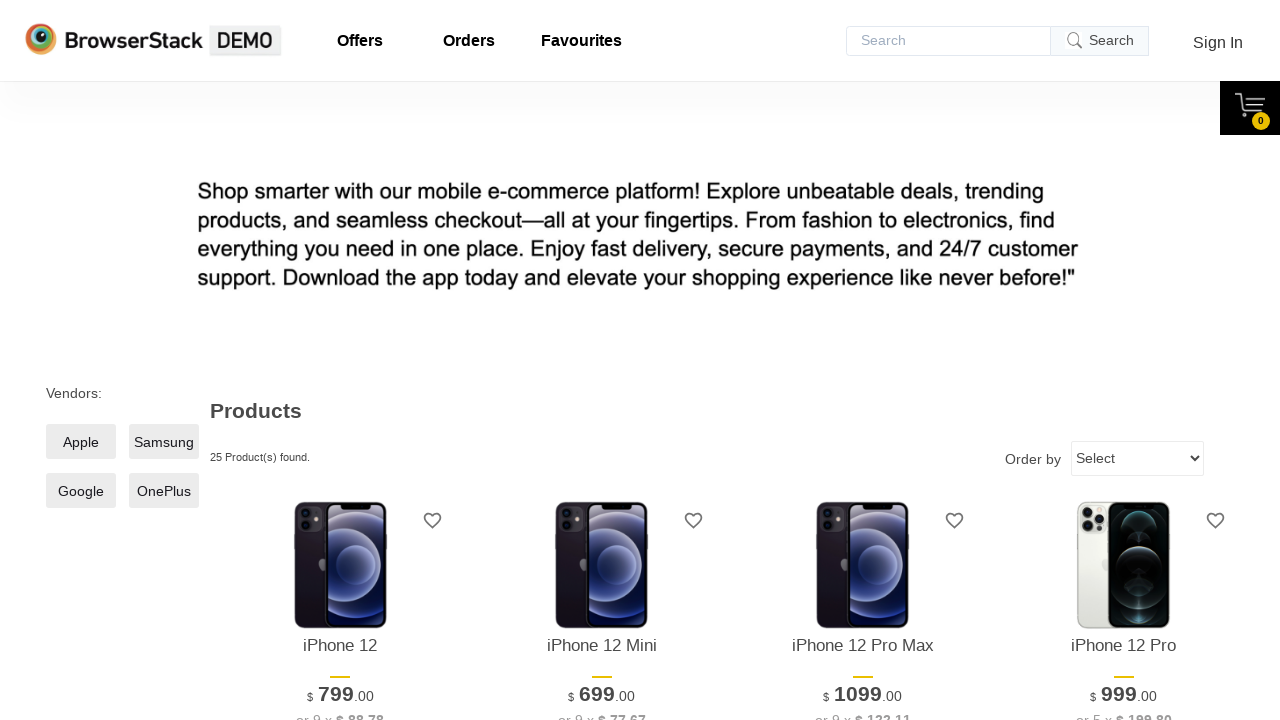

Located first product element on page
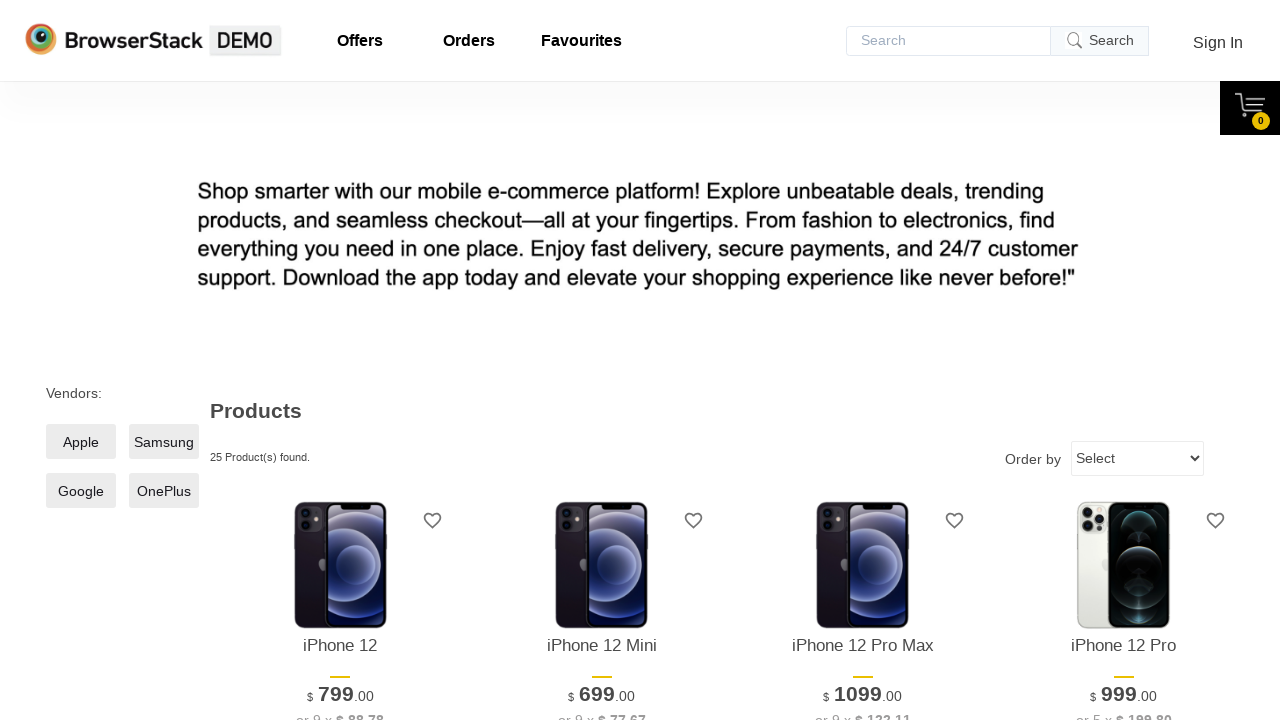

Retrieved product name: iPhone 12
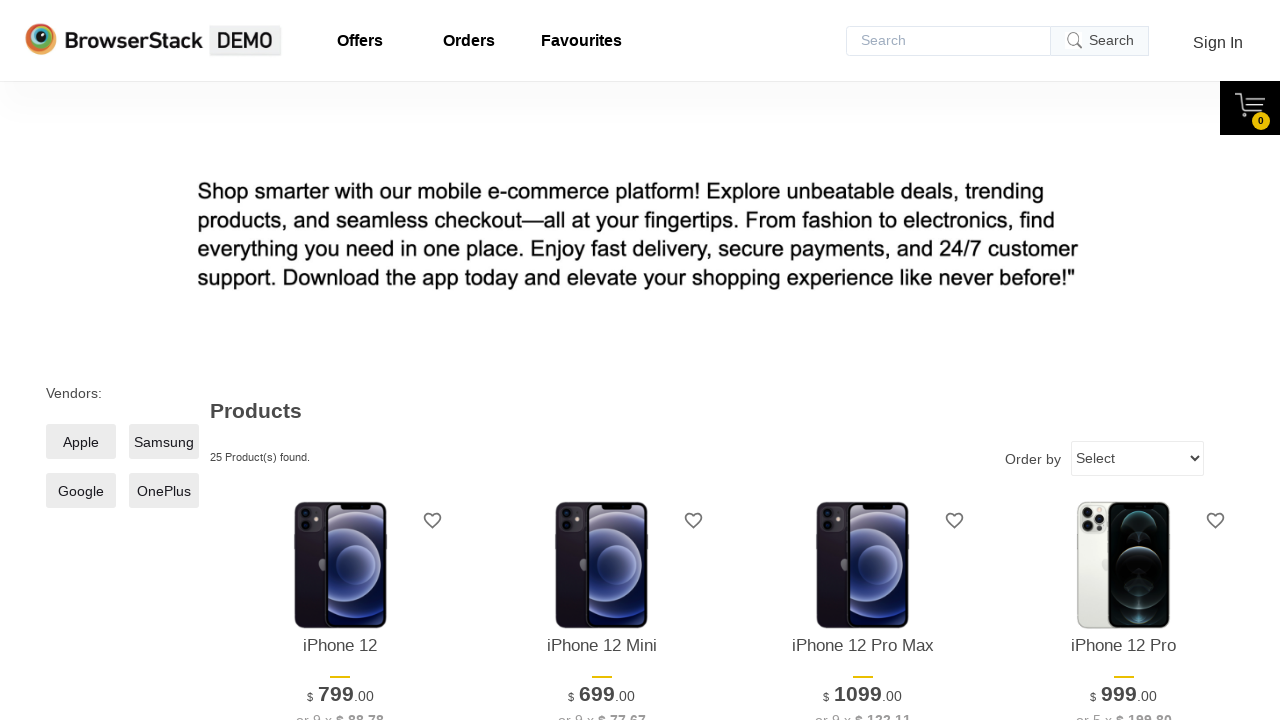

Clicked Add to Cart button for first product at (340, 361) on xpath=//*[@id="1"]/div[4]
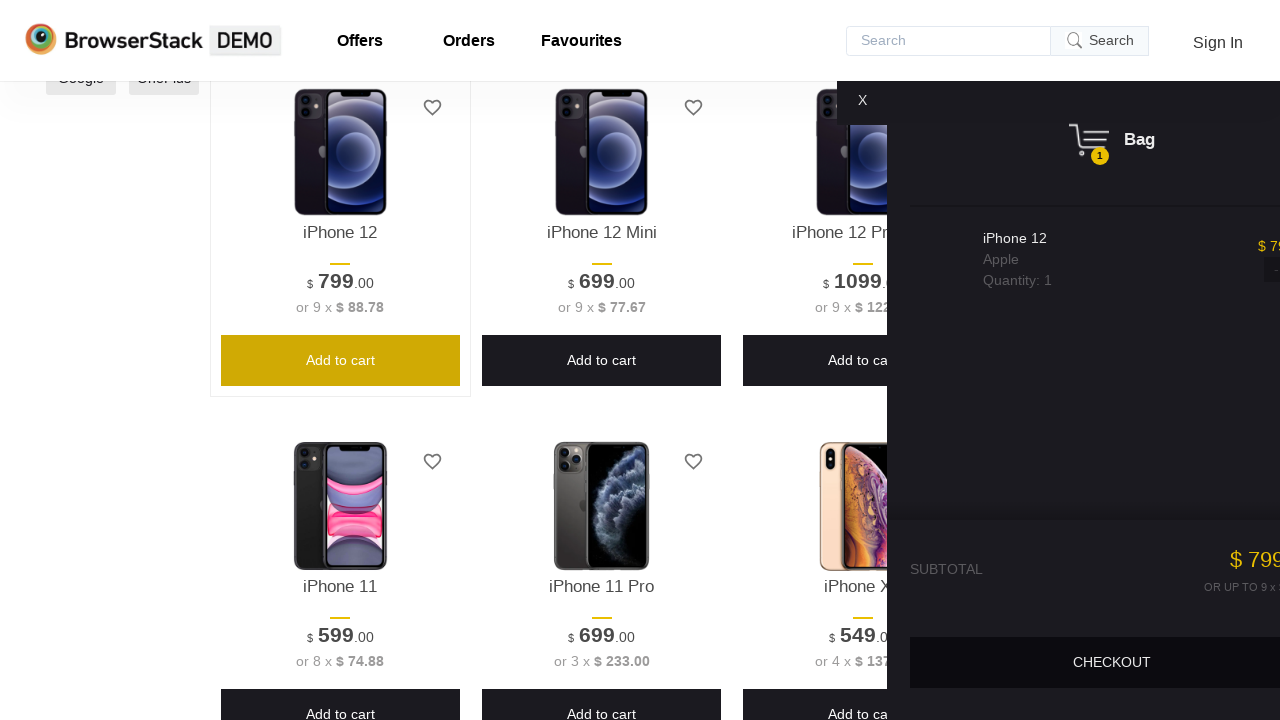

Product appeared in shopping cart
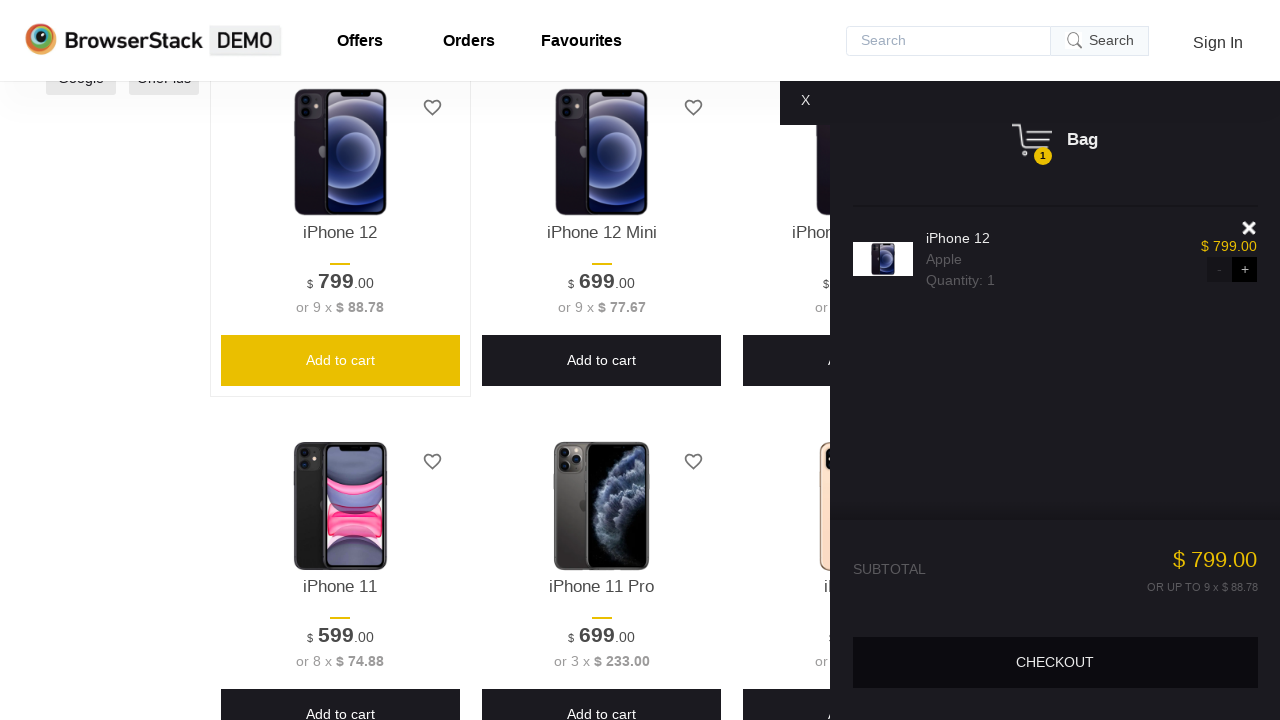

Verified cart contains product with correct name: iPhone 12
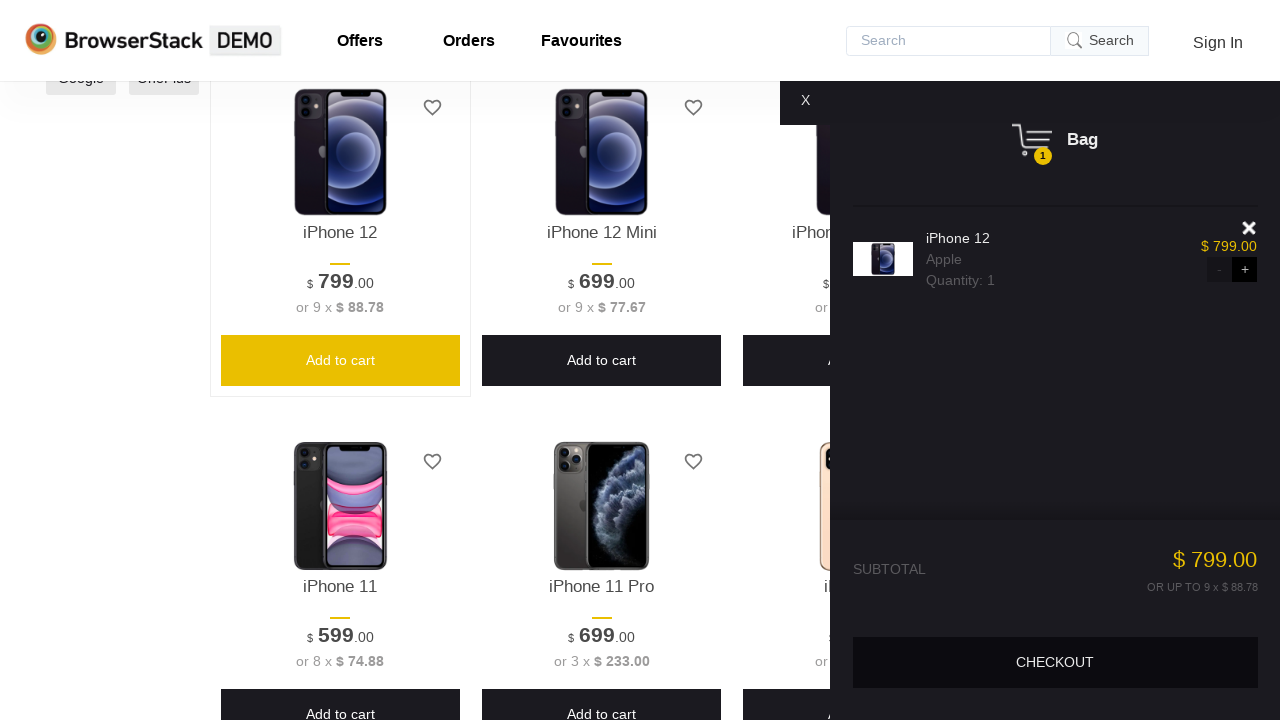

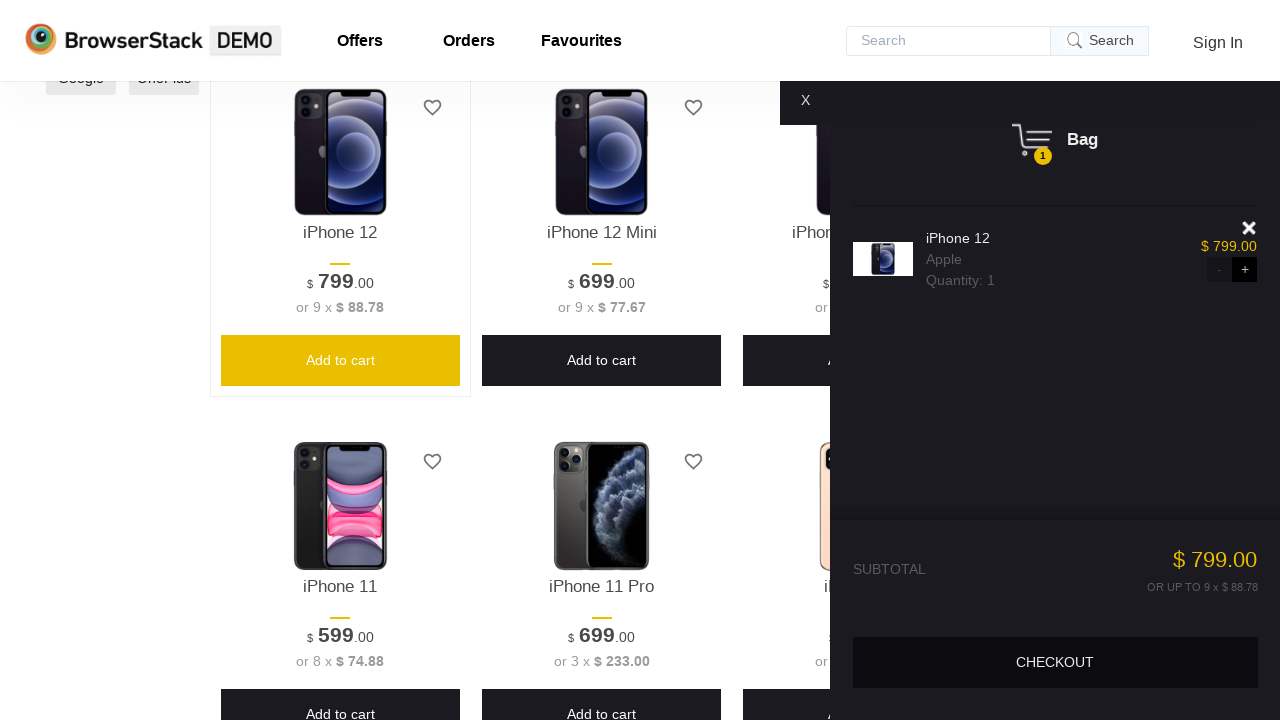